Tests filtering to display active items using the Active link

Starting URL: https://demo.playwright.dev/todomvc

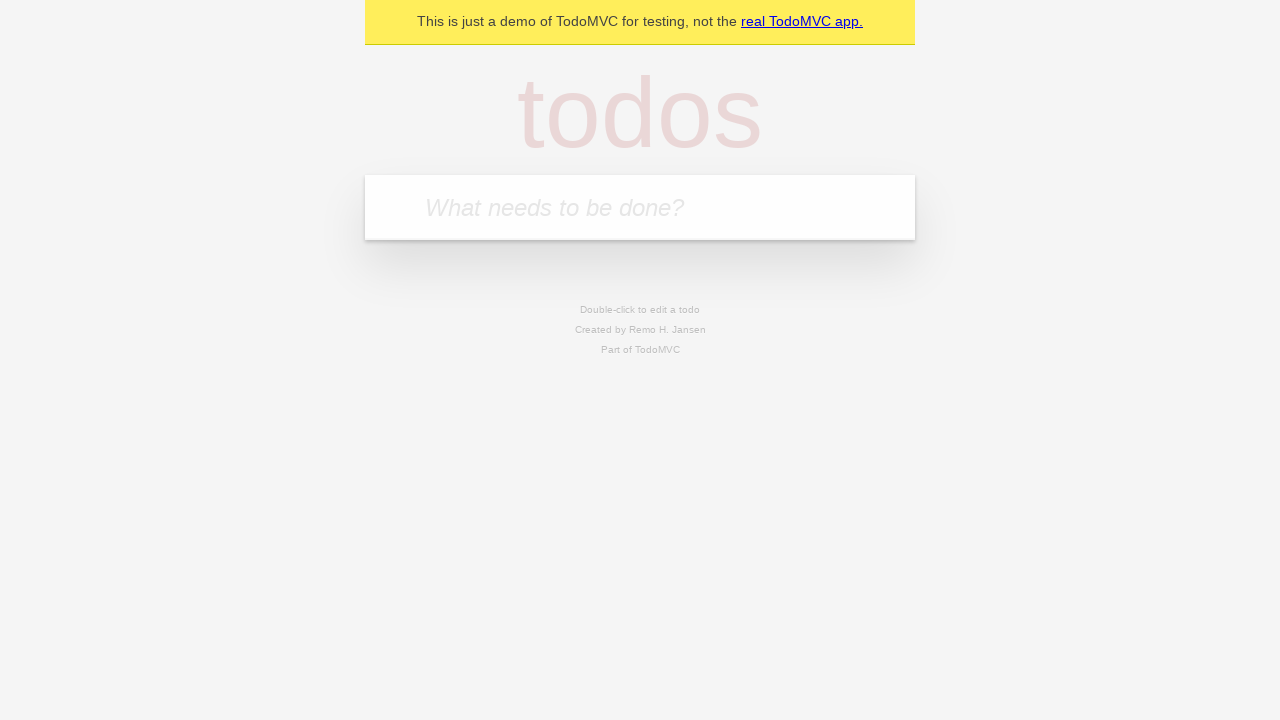

Filled todo input with 'buy some cheese' on internal:attr=[placeholder="What needs to be done?"i]
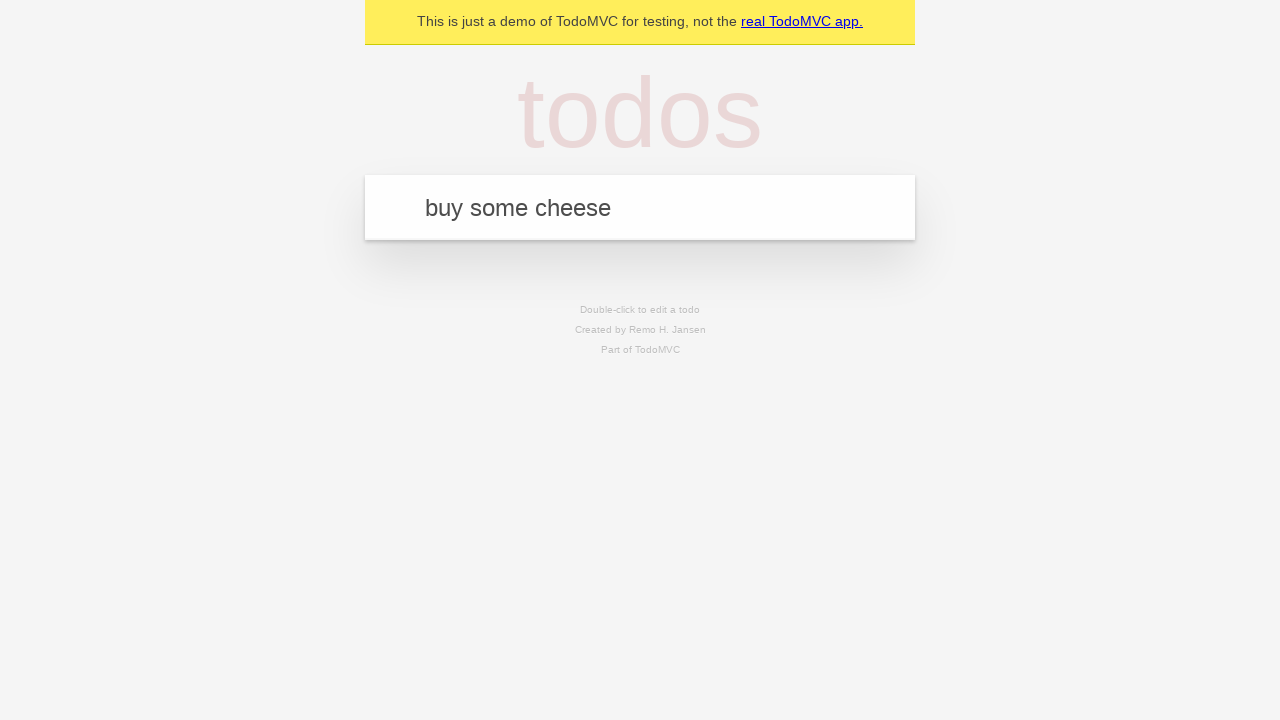

Pressed Enter to add todo 'buy some cheese' on internal:attr=[placeholder="What needs to be done?"i]
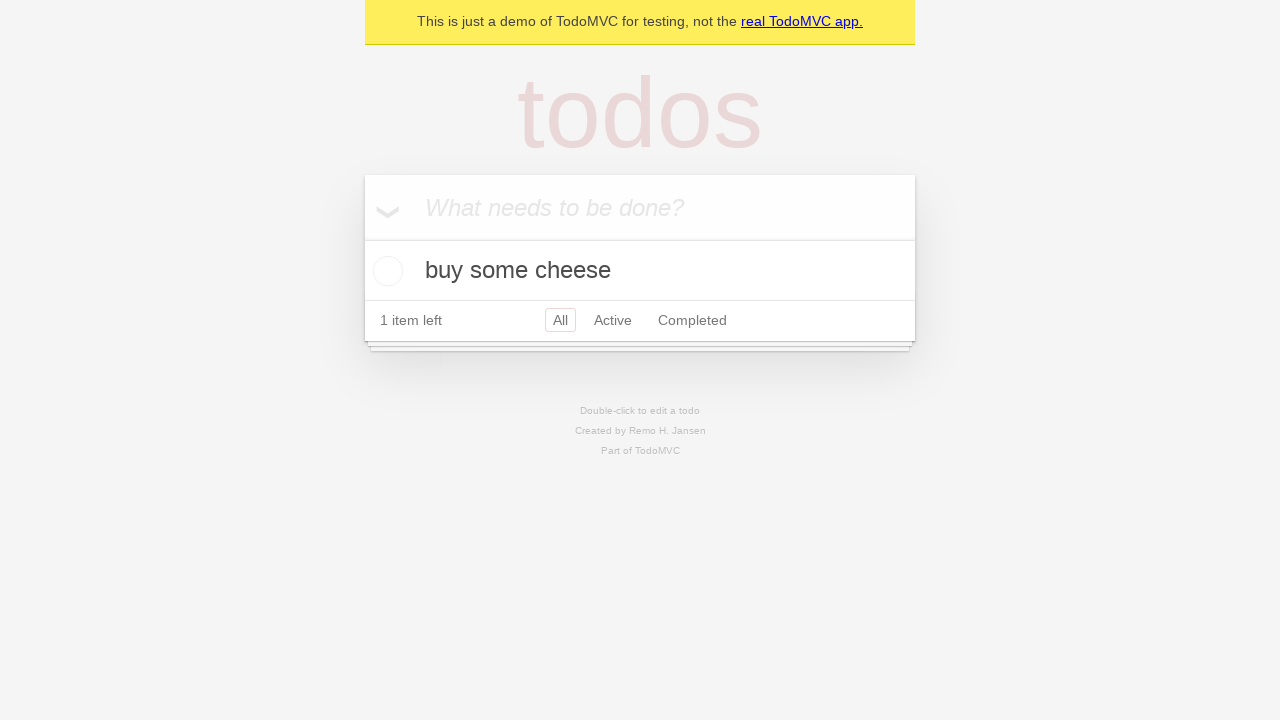

Filled todo input with 'feed the cat' on internal:attr=[placeholder="What needs to be done?"i]
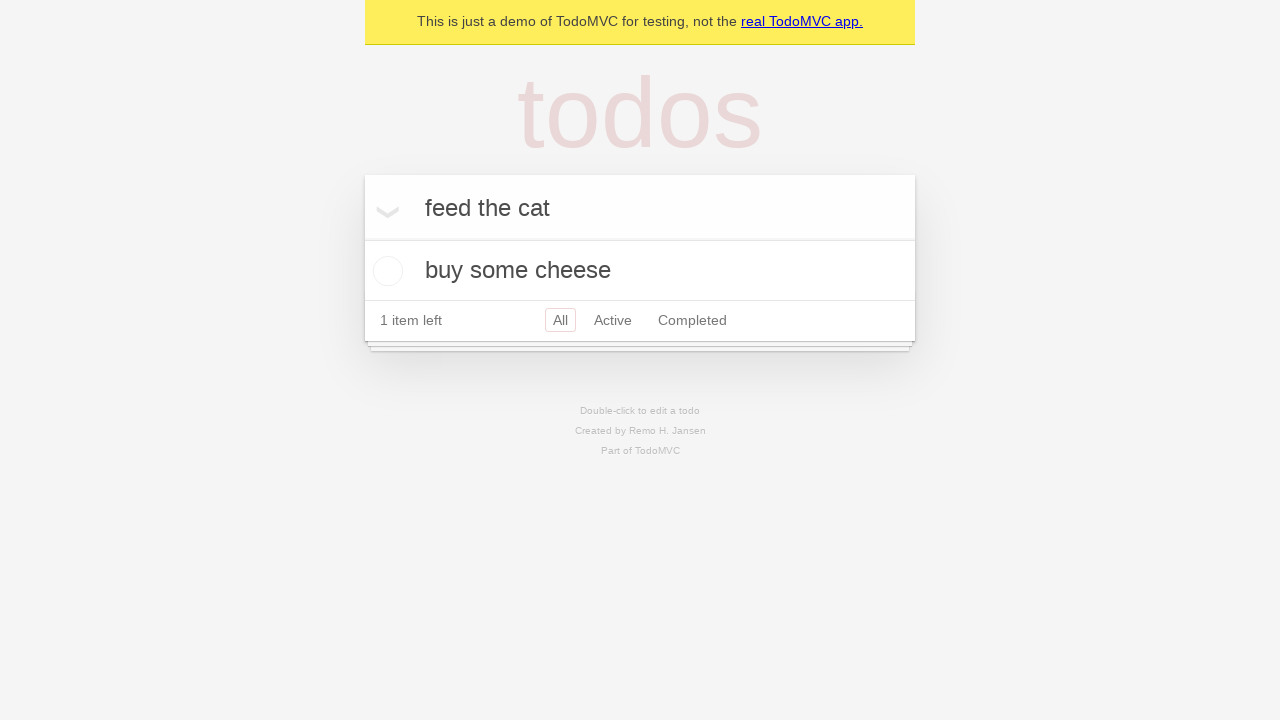

Pressed Enter to add todo 'feed the cat' on internal:attr=[placeholder="What needs to be done?"i]
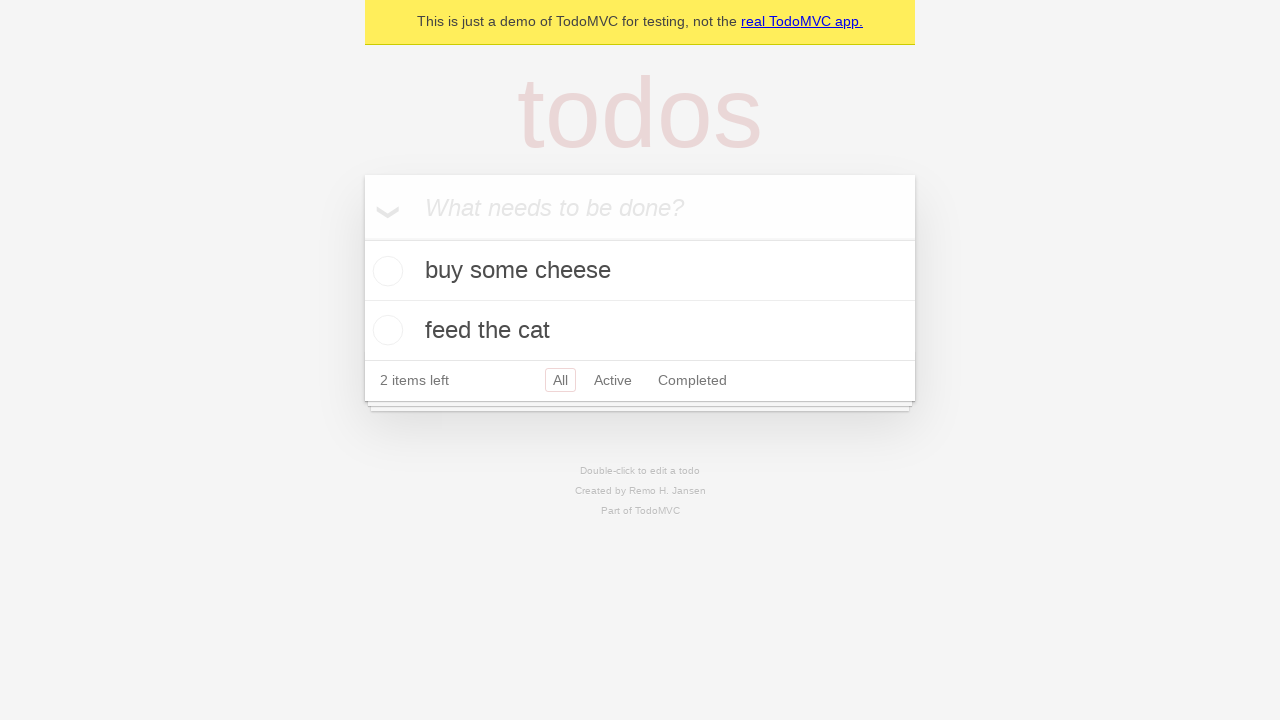

Filled todo input with 'book a doctors appointment' on internal:attr=[placeholder="What needs to be done?"i]
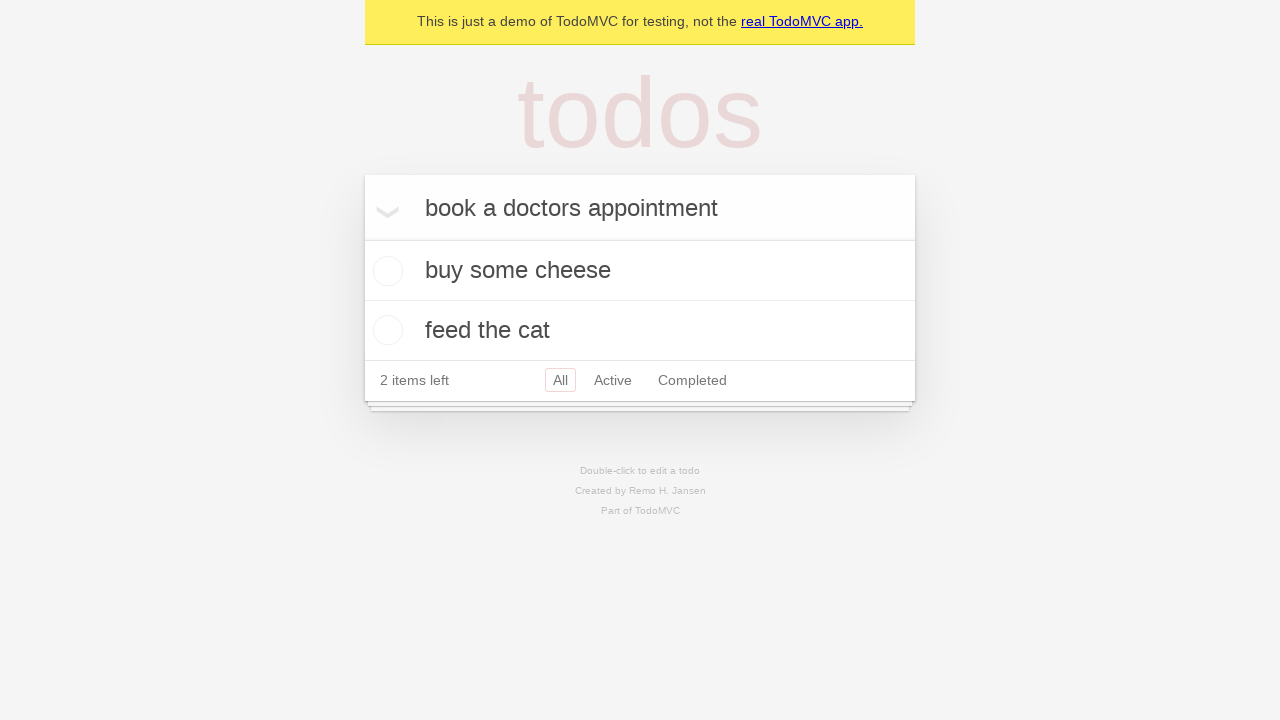

Pressed Enter to add todo 'book a doctors appointment' on internal:attr=[placeholder="What needs to be done?"i]
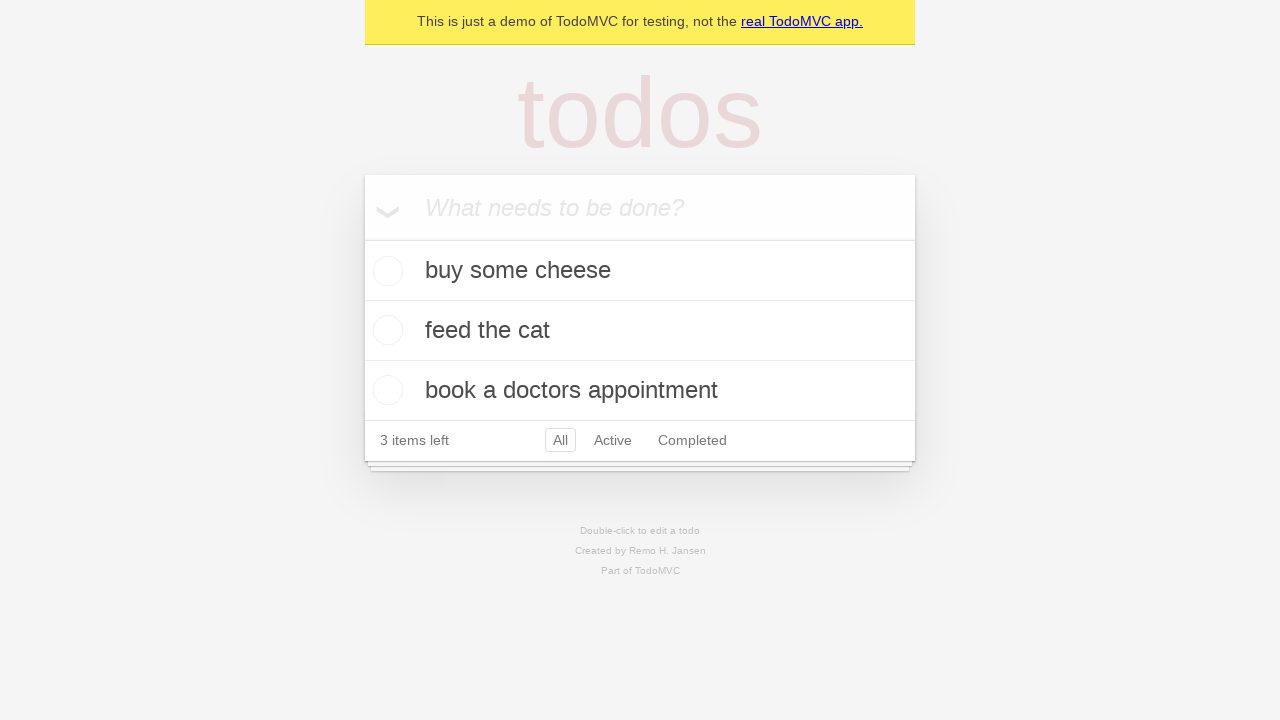

Checked the second todo item (feed the cat) at (385, 330) on internal:testid=[data-testid="todo-item"s] >> nth=1 >> internal:role=checkbox
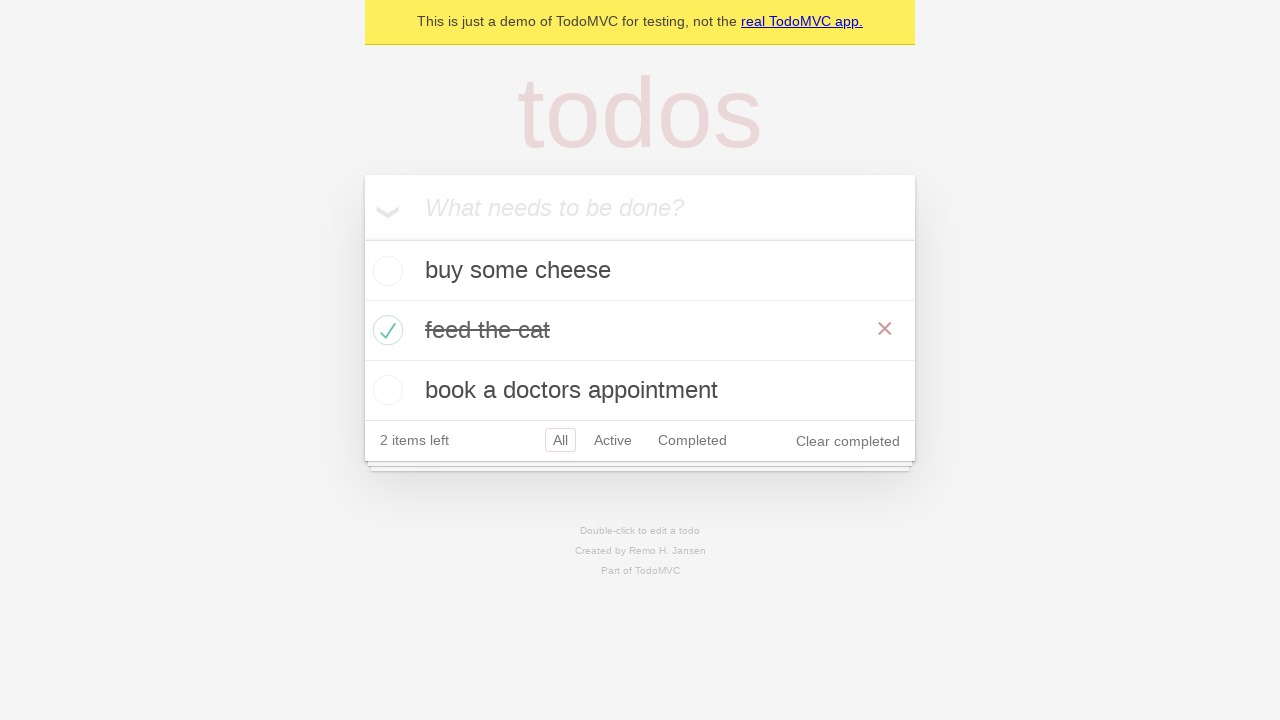

Clicked Active filter link to display only active items at (613, 440) on internal:role=link[name="Active"i]
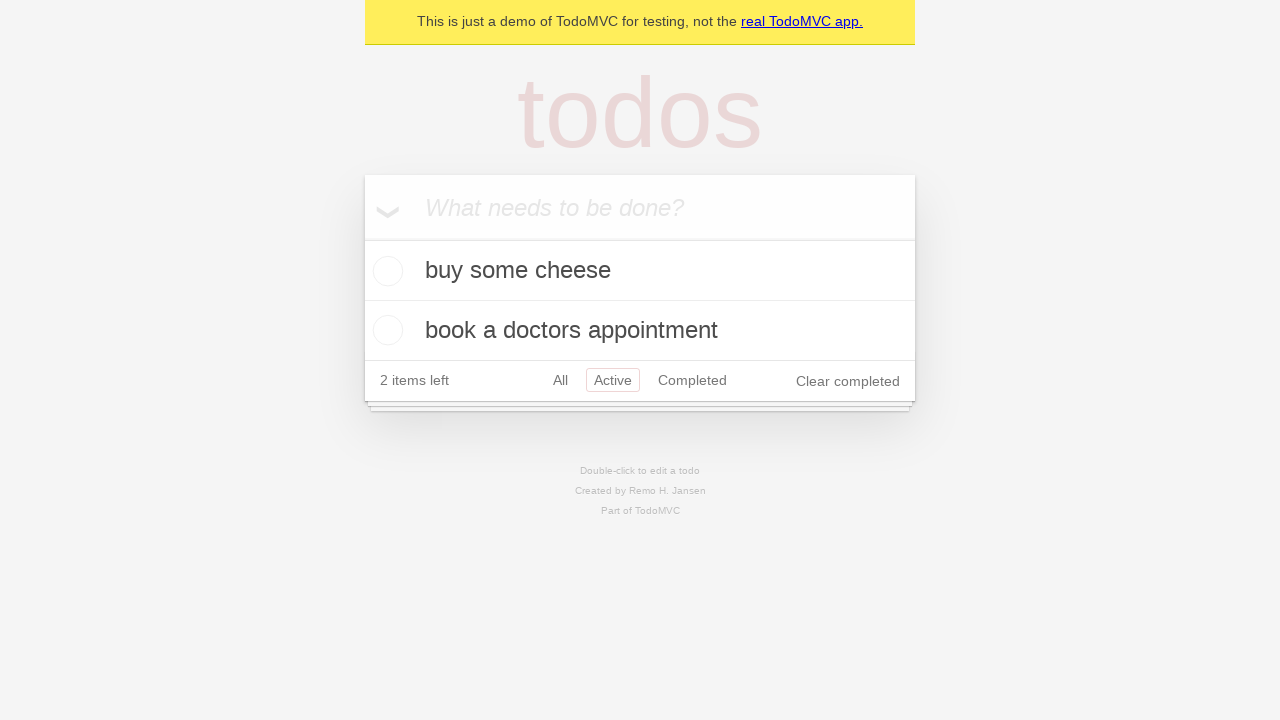

Filtered todo view loaded showing active items
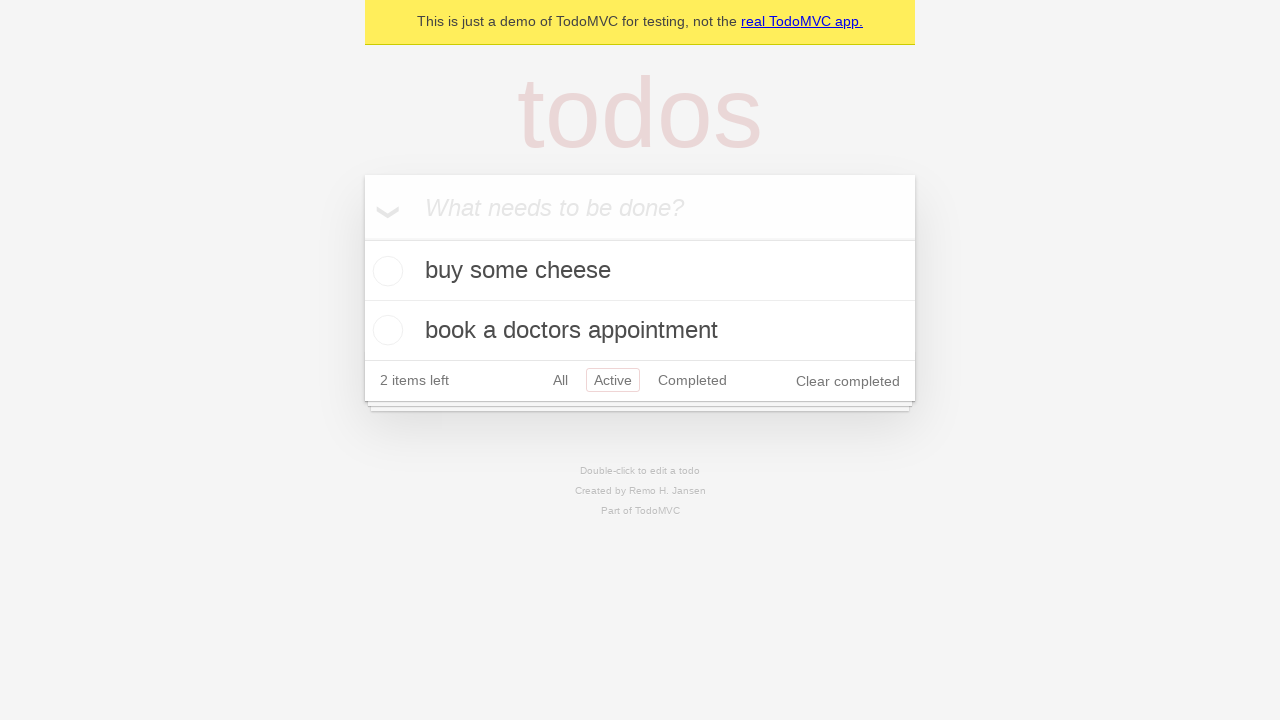

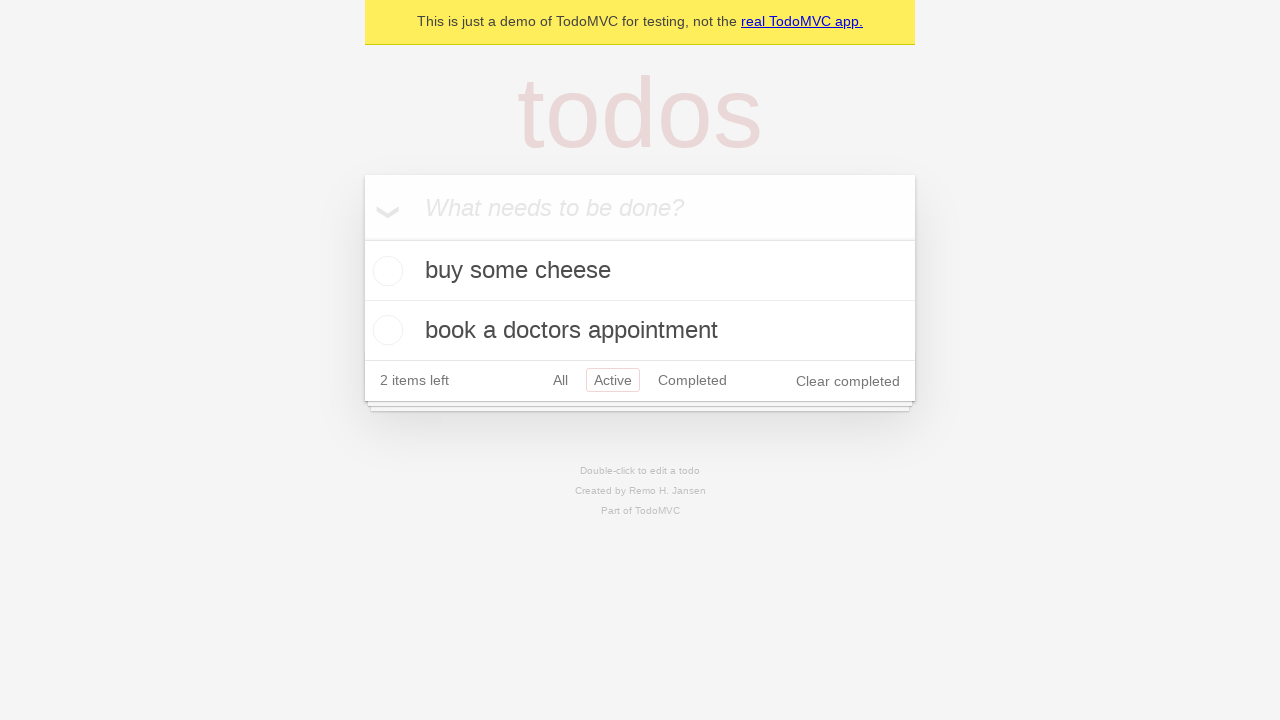